Tests a web form by entering text in an input field and clicking the submit button, then verifying the form was submitted successfully

Starting URL: https://www.selenium.dev/selenium/web/web-form.html

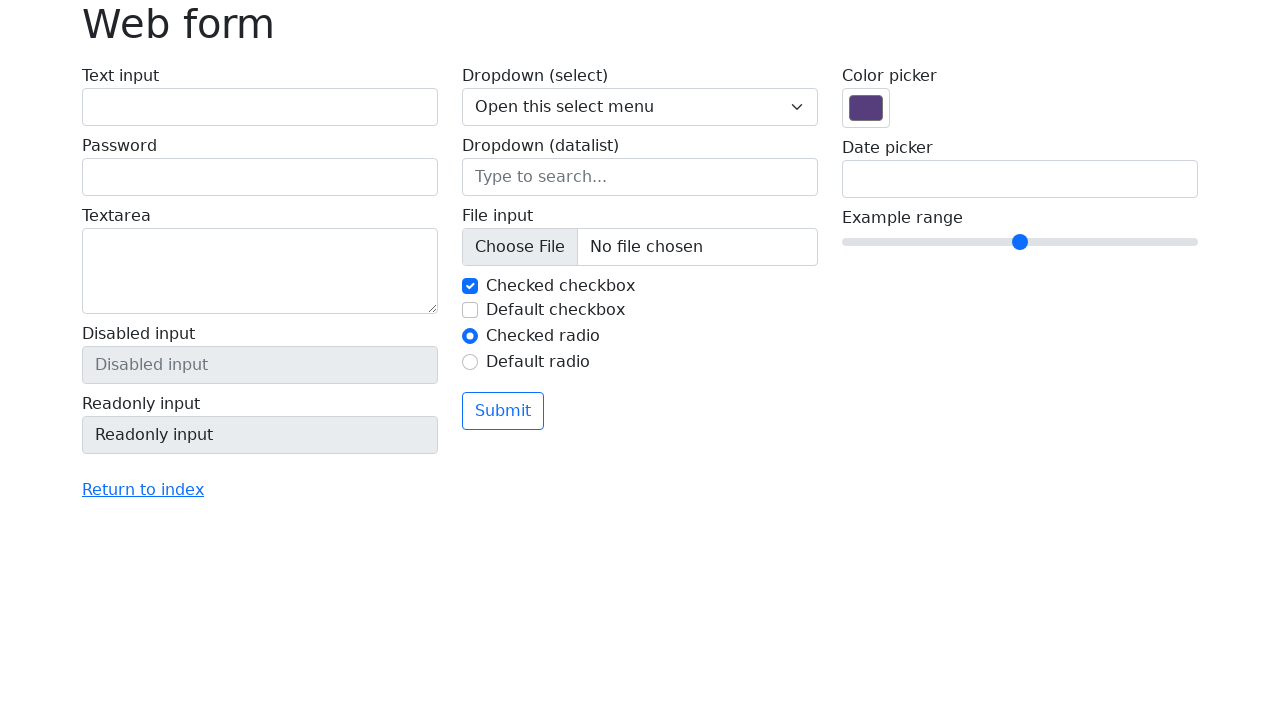

Filled text input field with 'Hello!' on #my-text-id
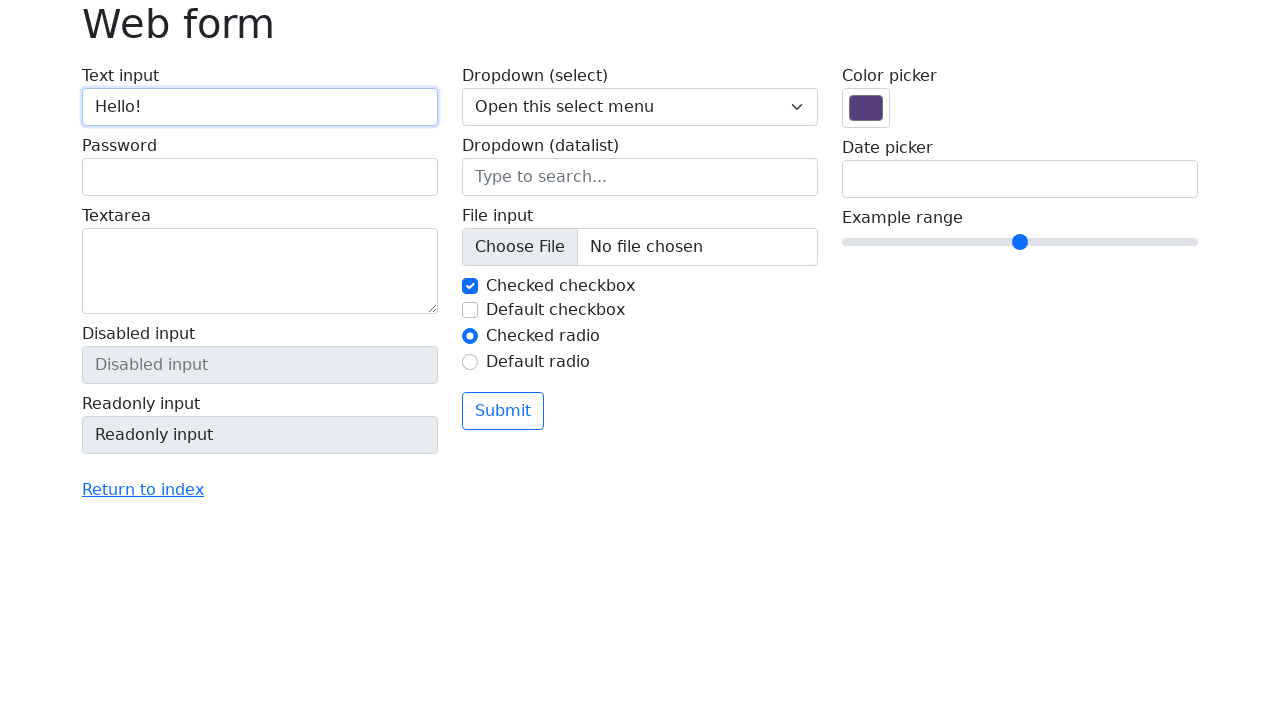

Clicked submit button at (503, 411) on button
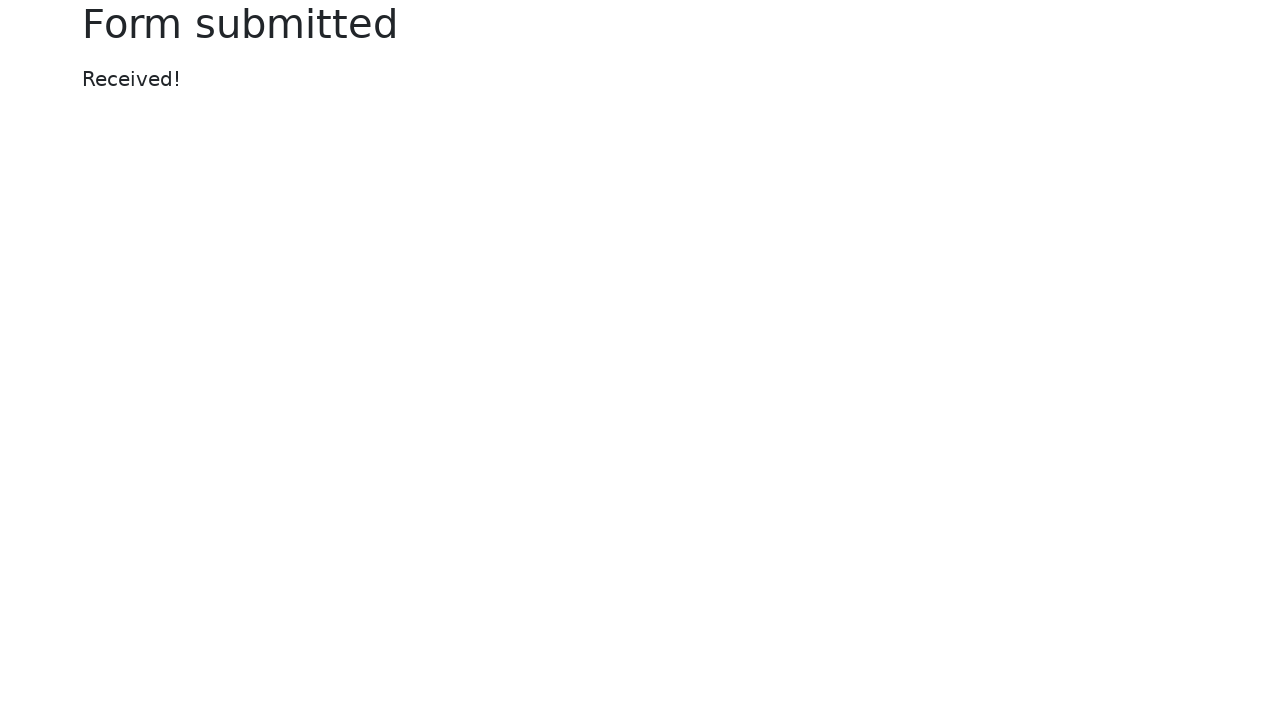

Form submitted successfully - h1 element appeared
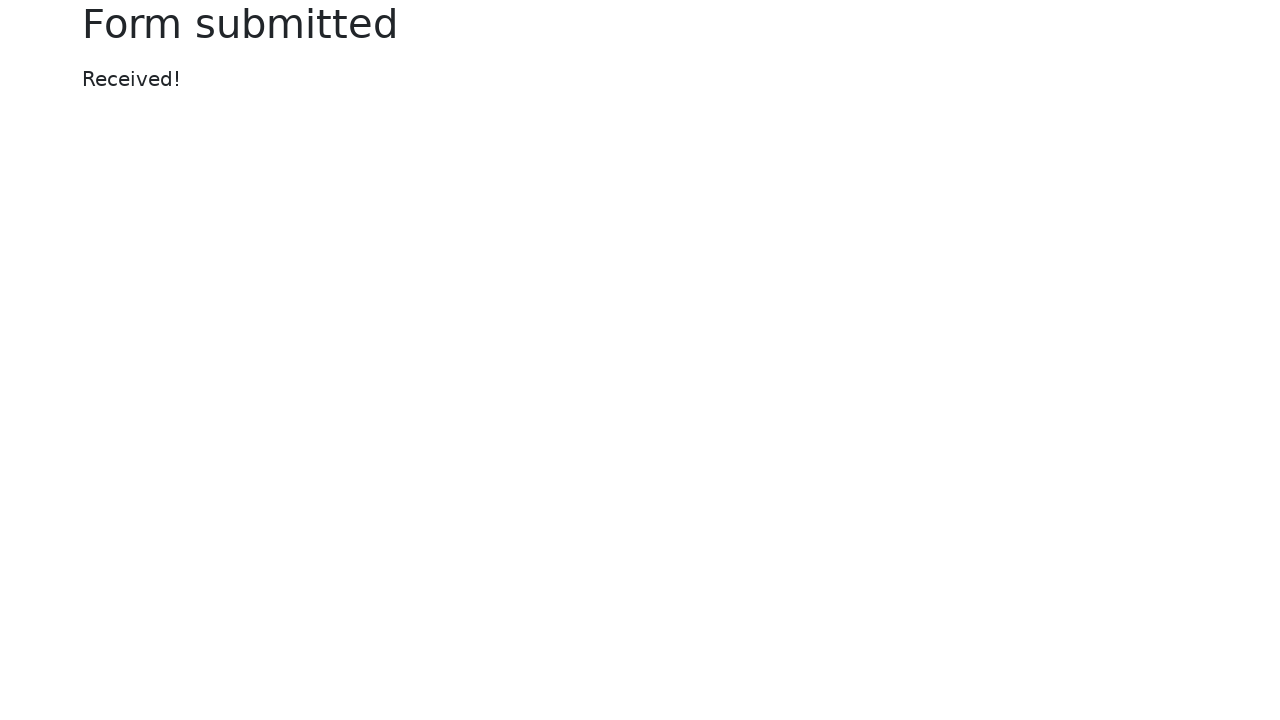

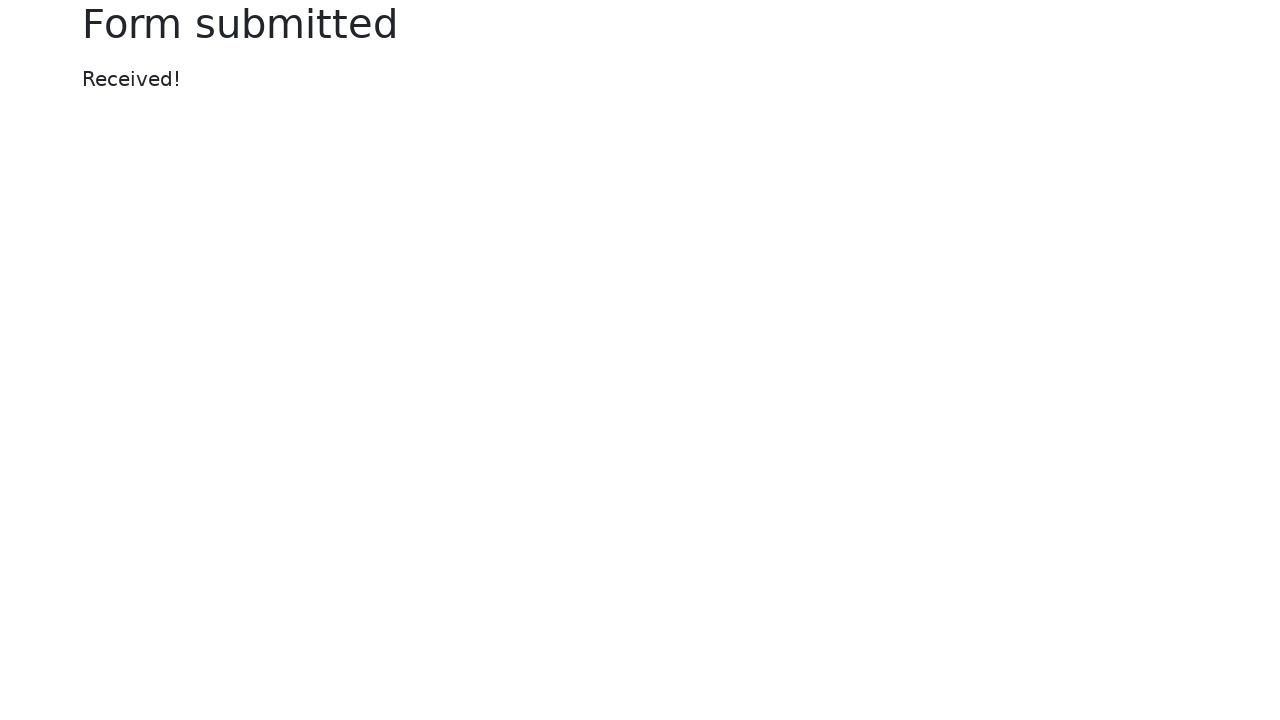